Tests navigation to Dating App Development page through the Verticals > Custom App menu

Starting URL: https://www.tranktechnologies.com/

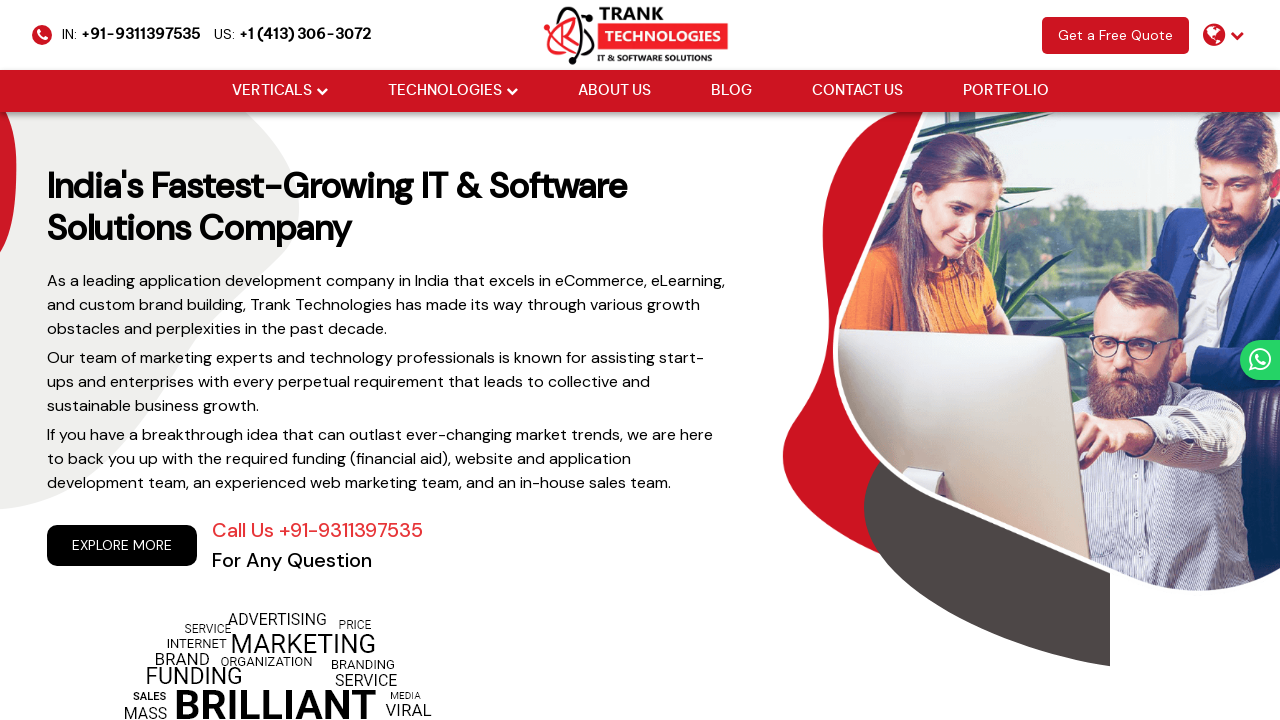

Hovered over Verticals menu item at (272, 91) on xpath=//a[@href='#'][normalize-space()='Verticals']
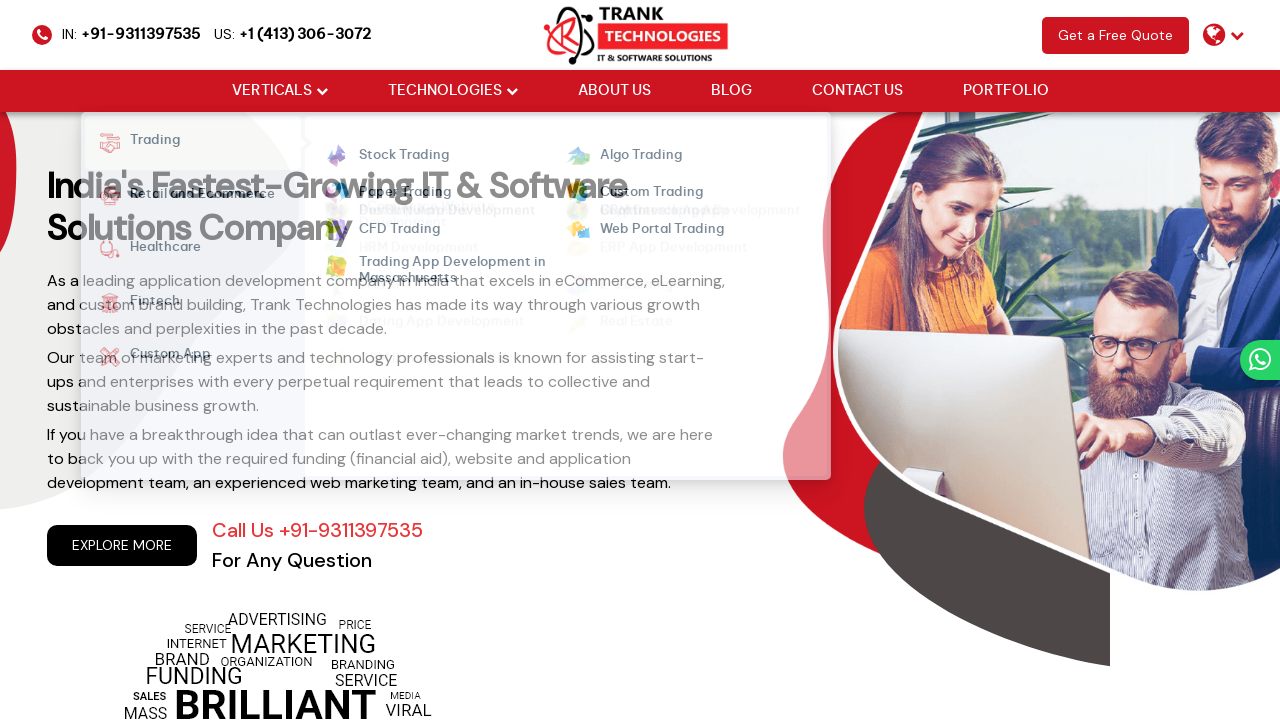

Clicked Verticals menu to expand submenu at (272, 91) on xpath=//a[@href='#'][normalize-space()='Verticals']
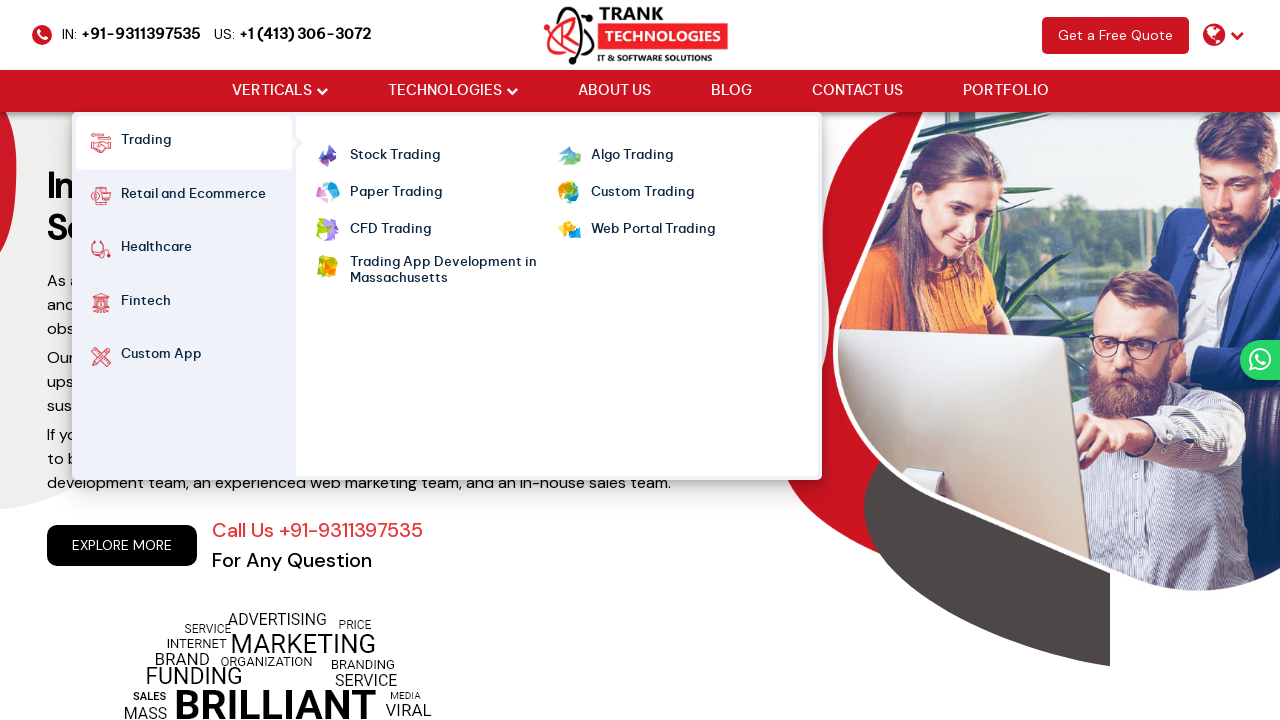

Hovered over Custom App submenu item at (161, 357) on xpath=//strong[normalize-space()='Custom App']
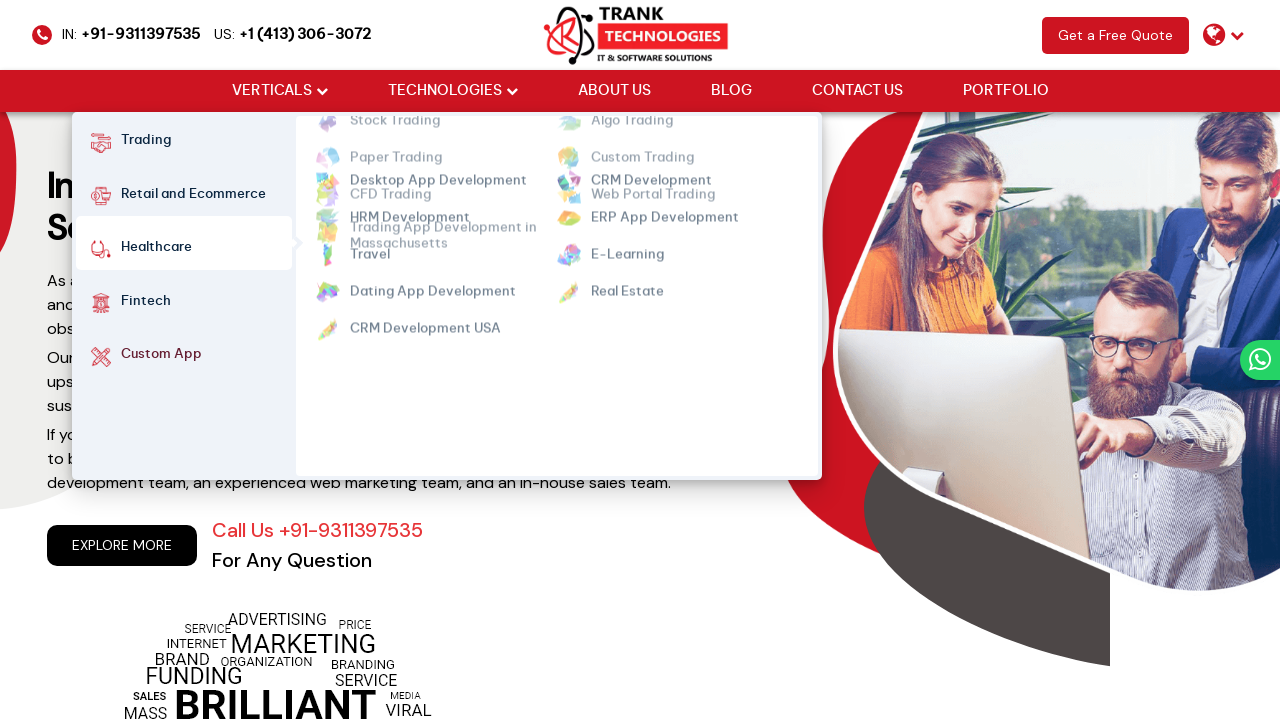

Clicked Dating App Development link in Custom App submenu at (432, 267) on xpath=//a[@class='mm-active'][normalize-space()='Dating App Development']
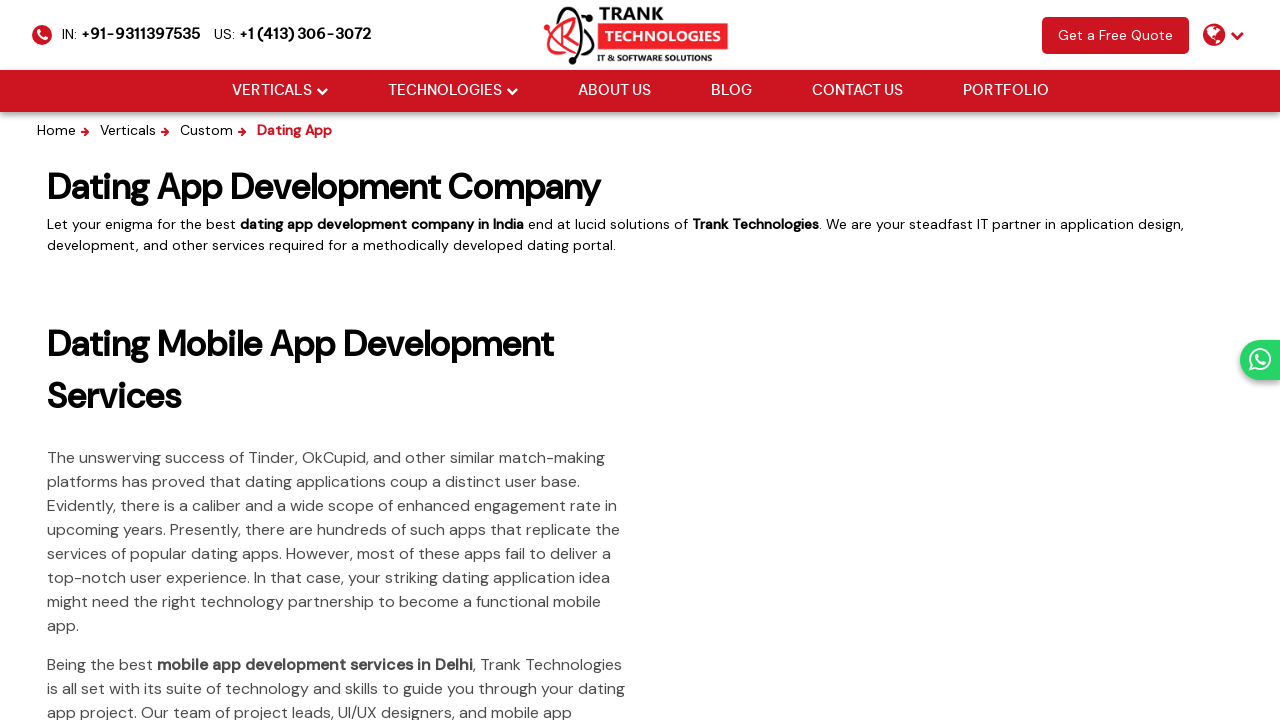

Navigated back to previous page
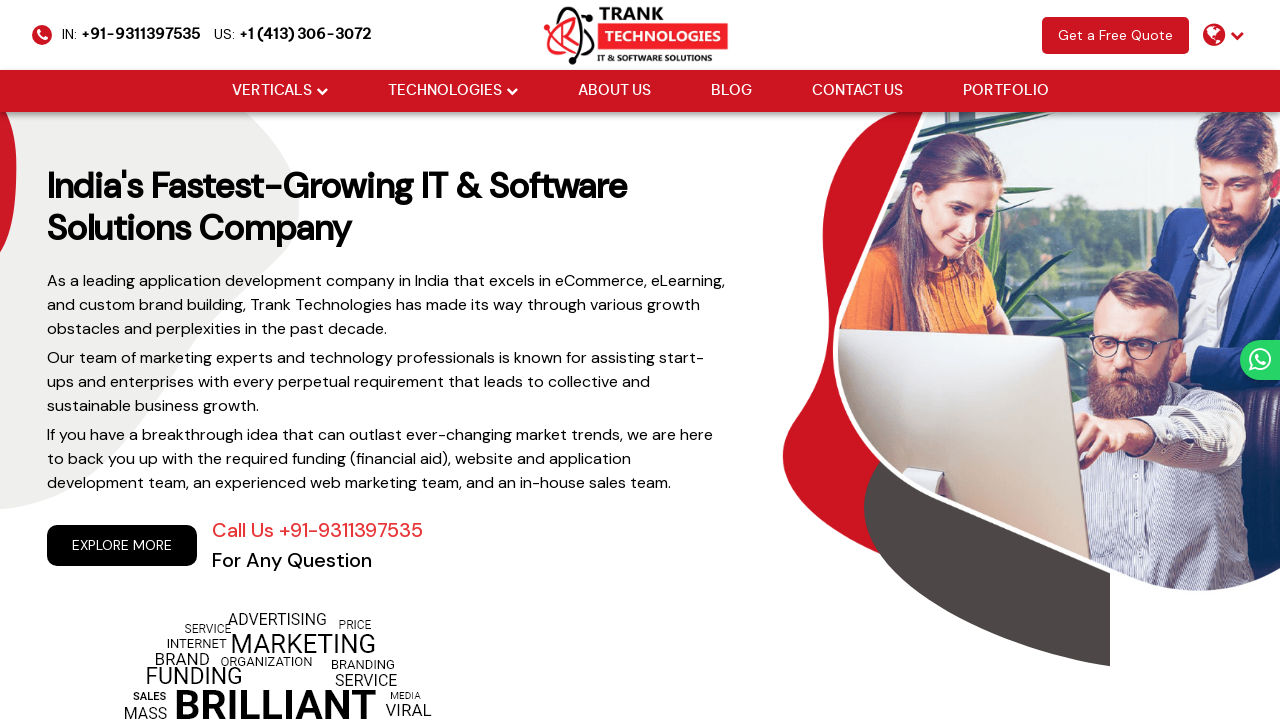

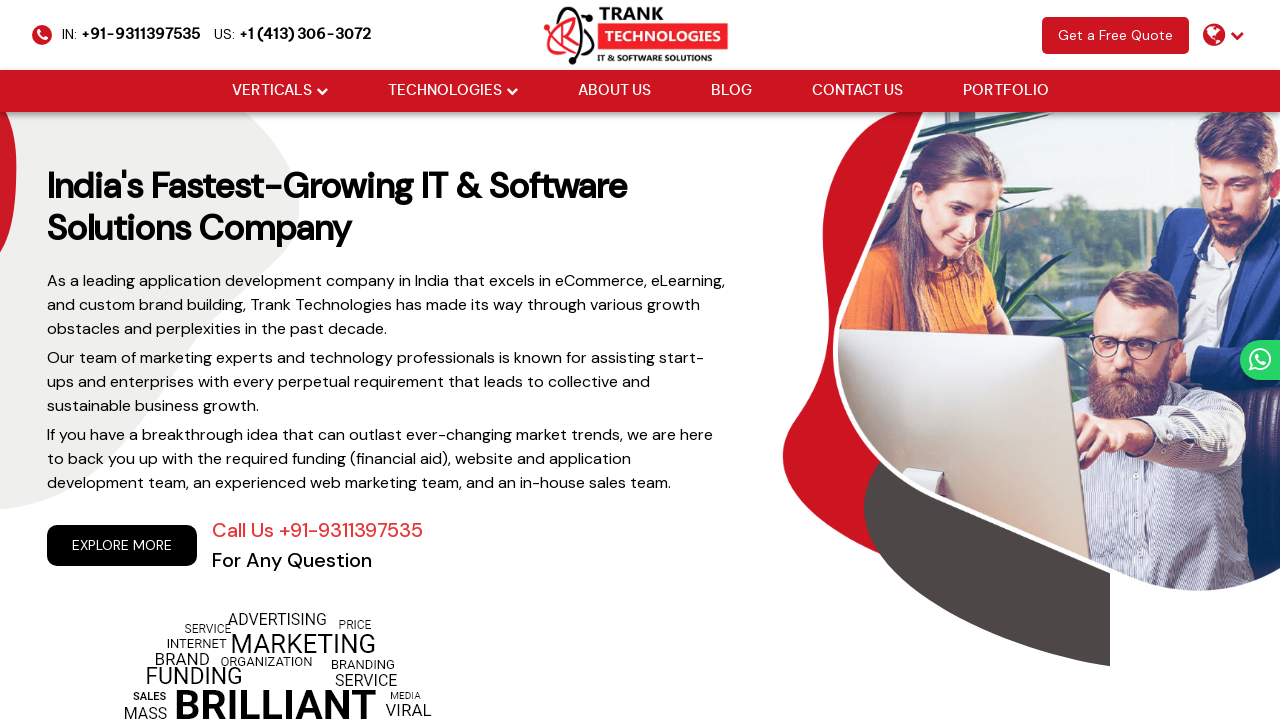